Verifies the login page header text is correct

Starting URL: https://the-internet.herokuapp.com/

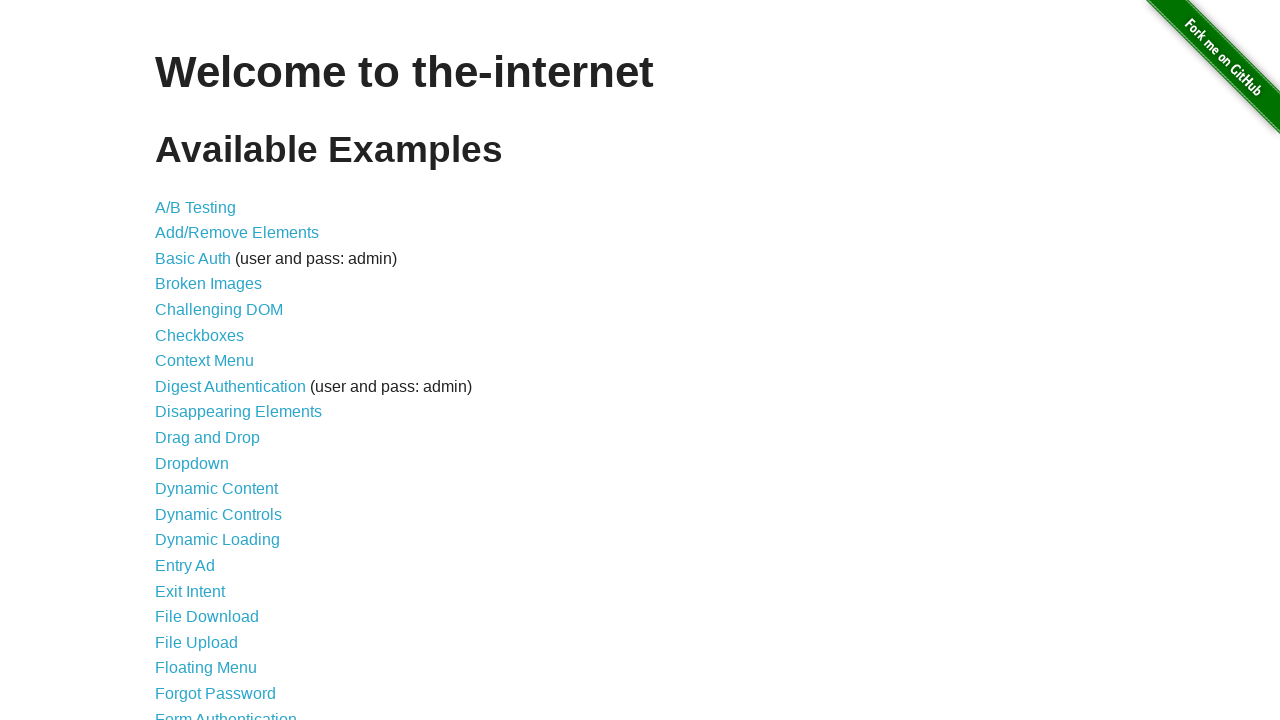

Clicked on Form Authentication link at (226, 712) on xpath=//a[text() = "Form Authentication"]
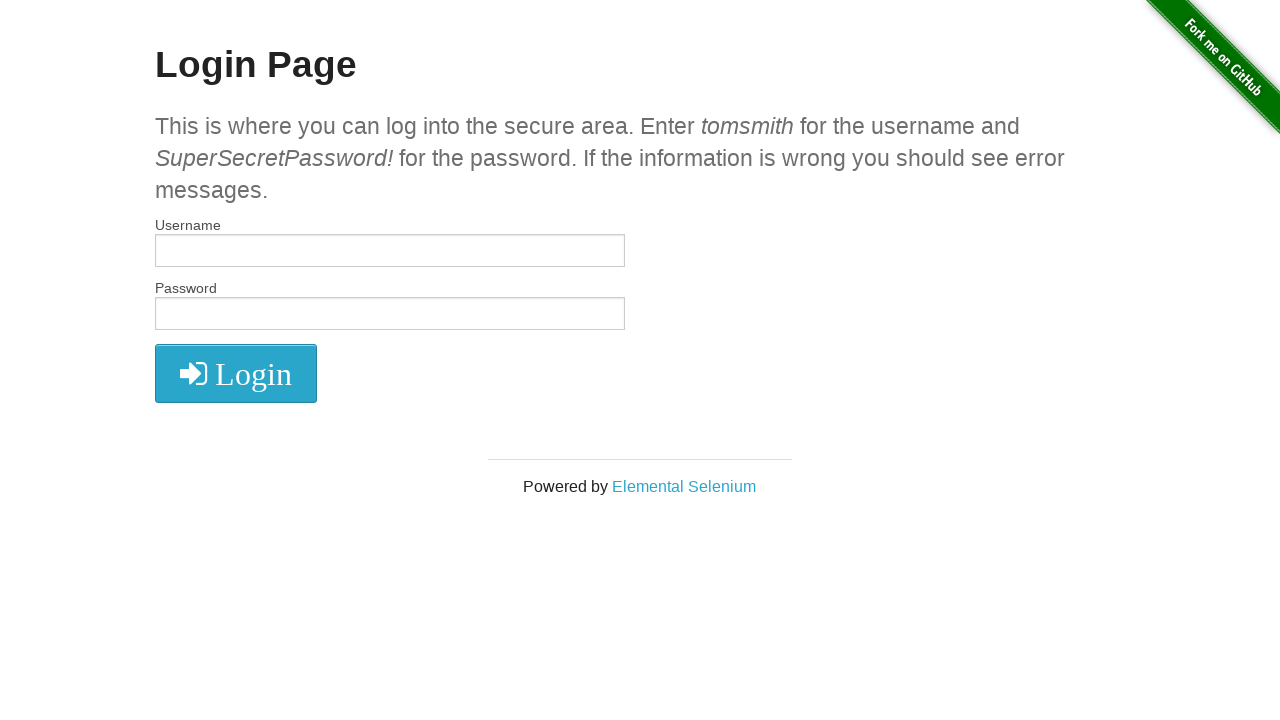

Retrieved login page header text
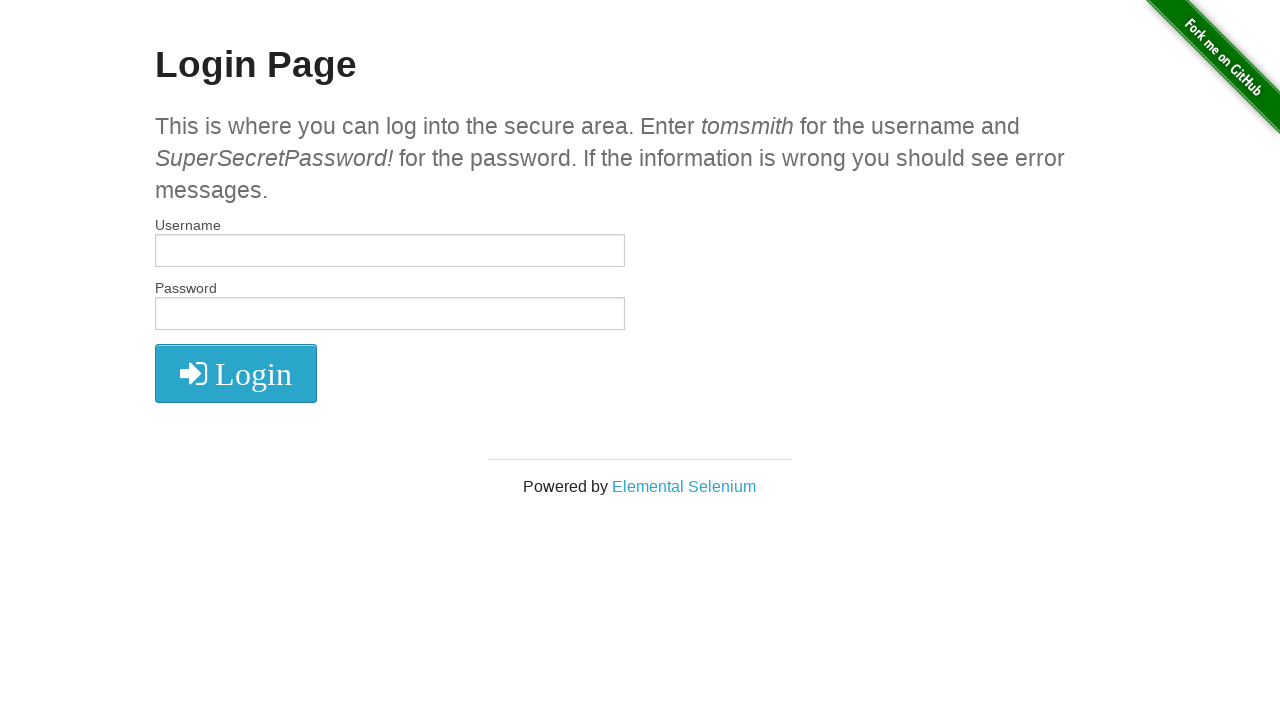

Verified login page header text is 'Login Page'
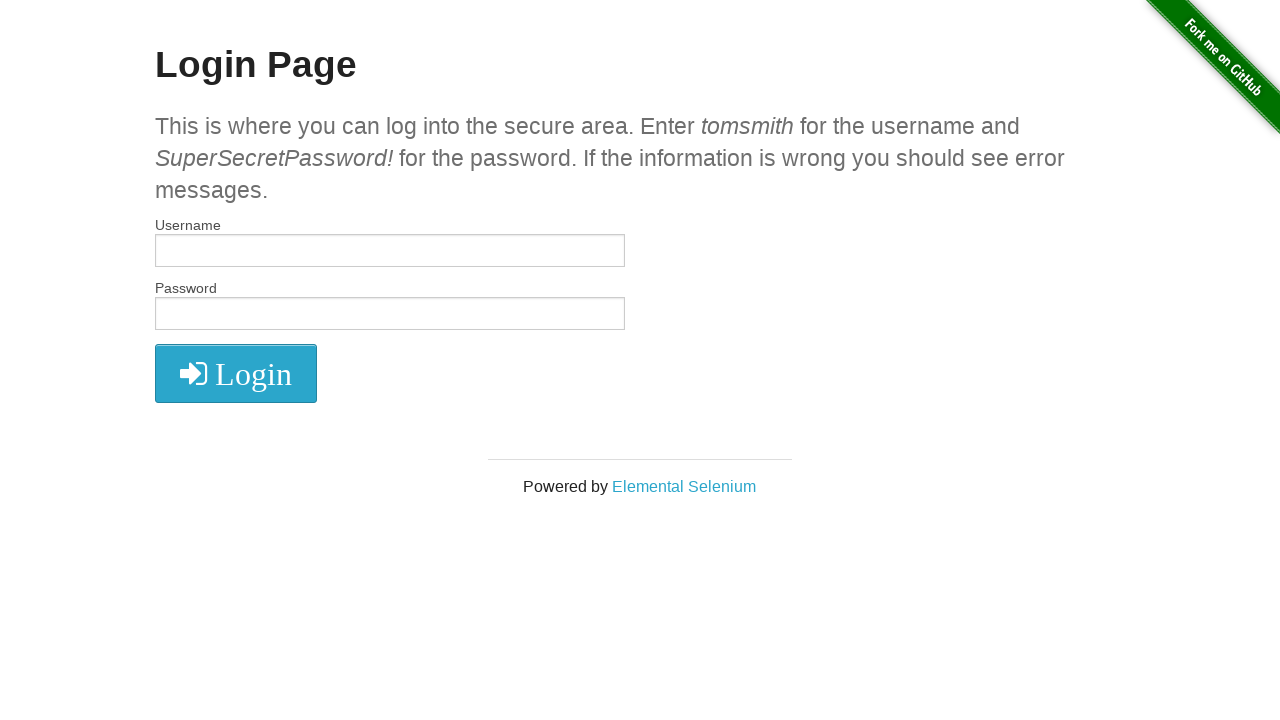

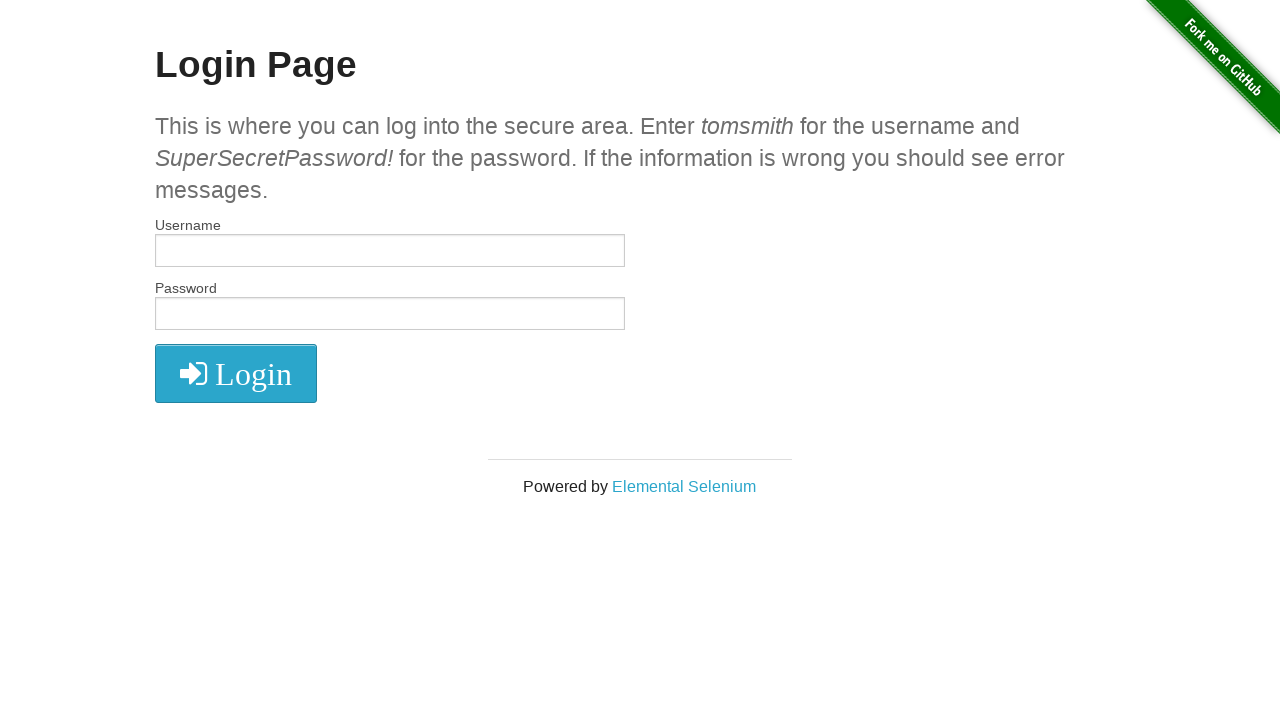